Tests drag and drop using offset movement by clicking and holding the source element then moving it by a specific pixel offset within an iframe

Starting URL: https://jqueryui.com/droppable/

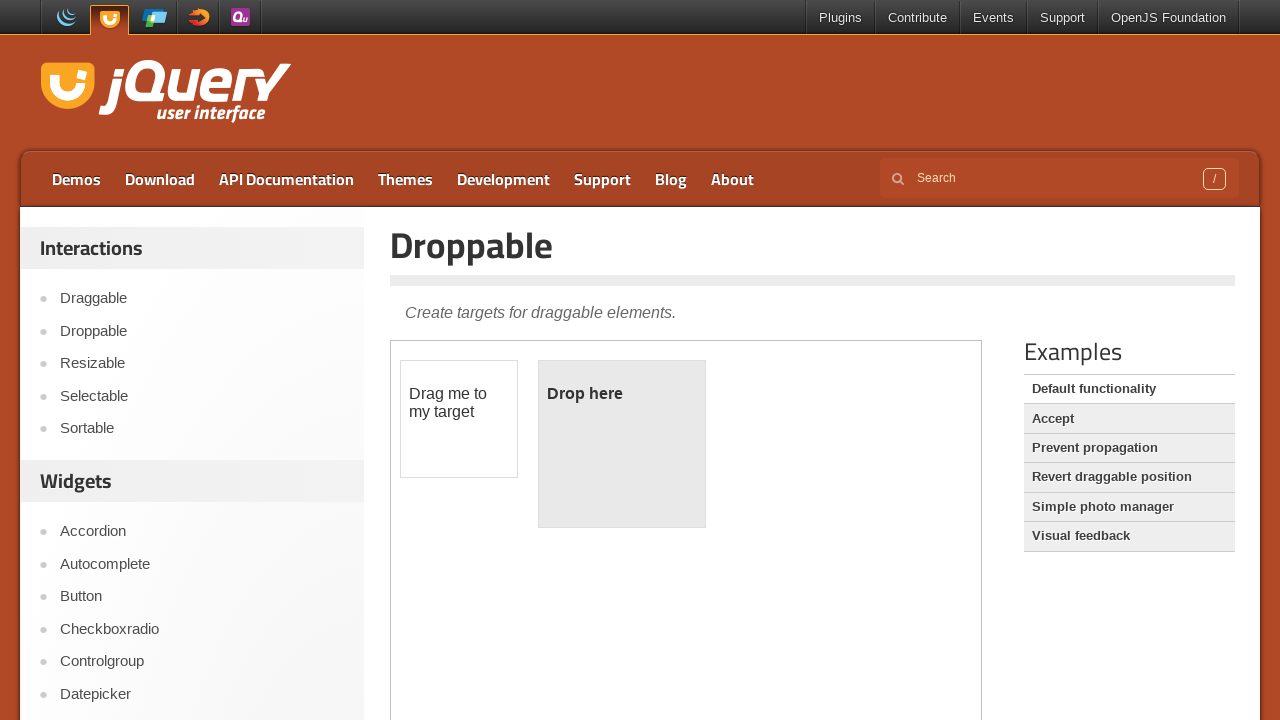

Located iframe containing draggable elements
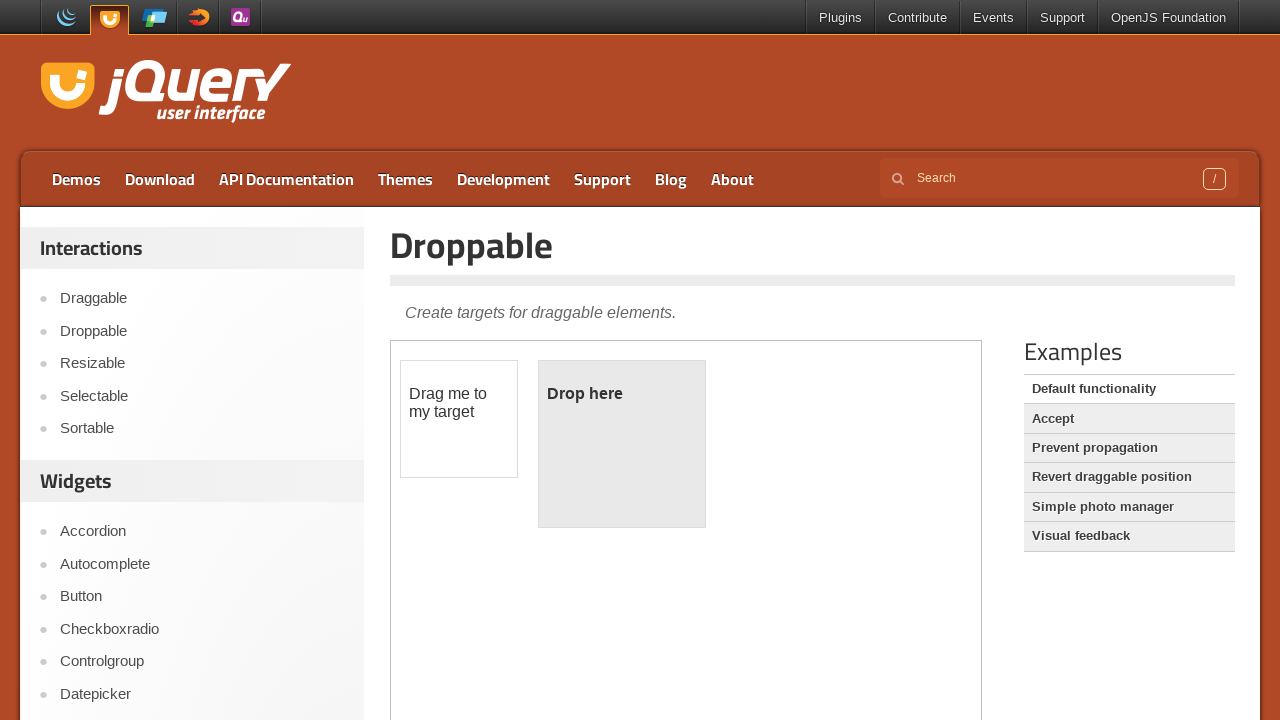

Located source draggable element within iframe
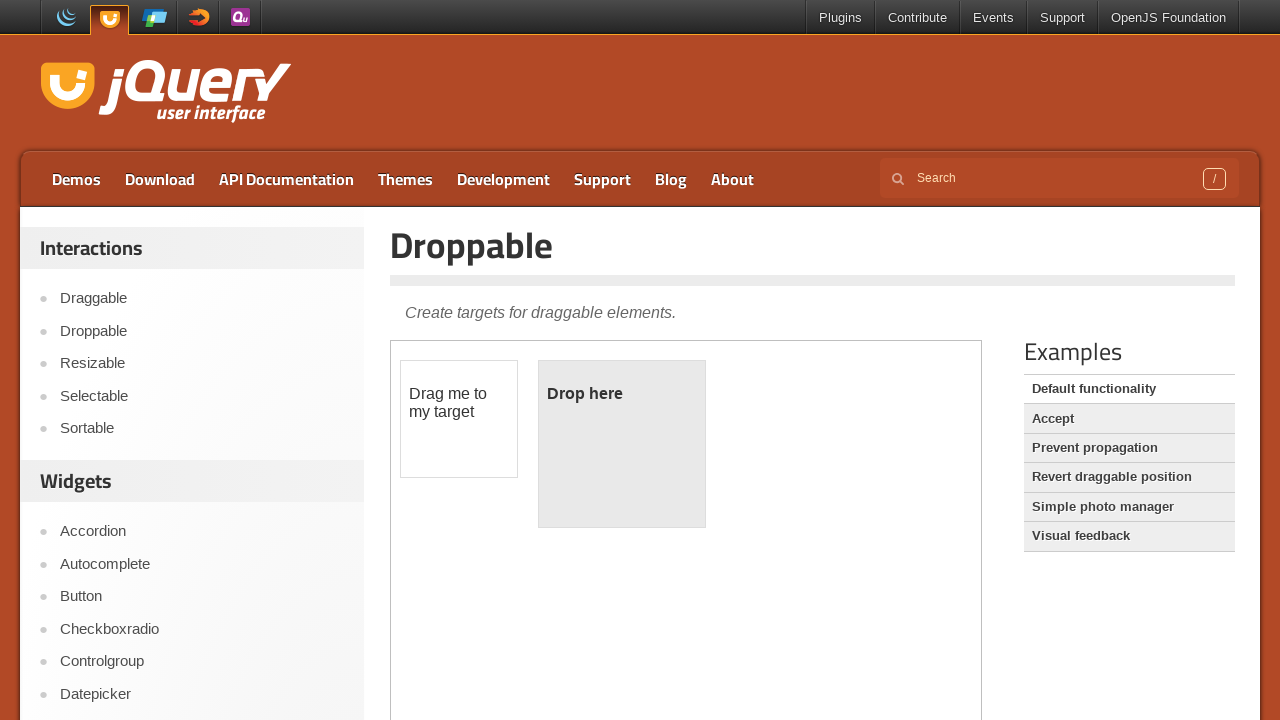

Retrieved bounding box of source element to calculate starting position
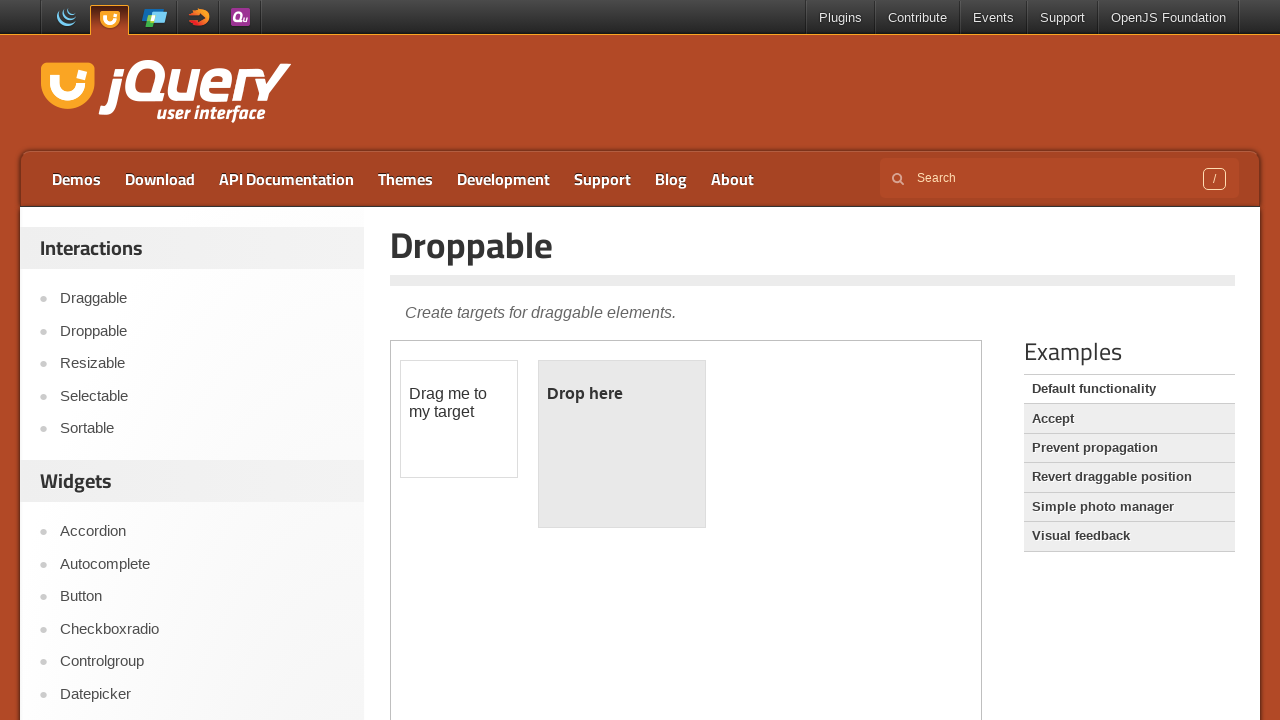

Moved mouse to center of source element at (459, 419)
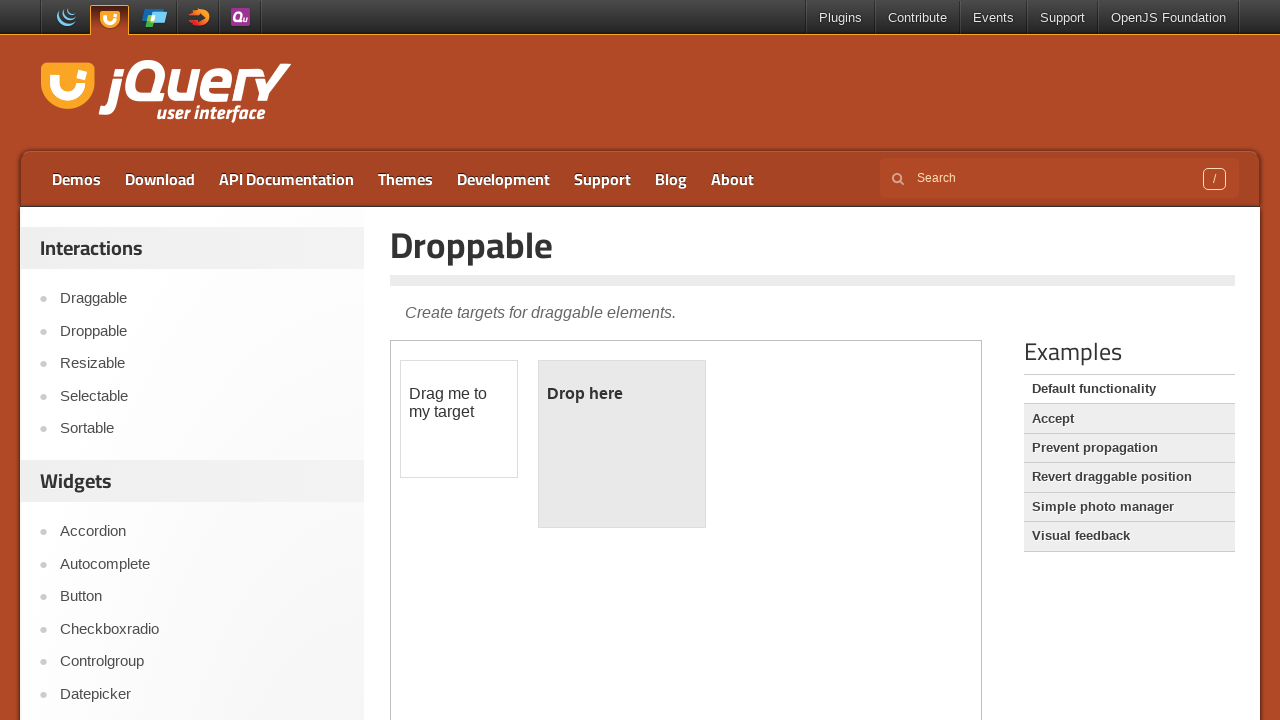

Pressed mouse button down to start drag at (459, 419)
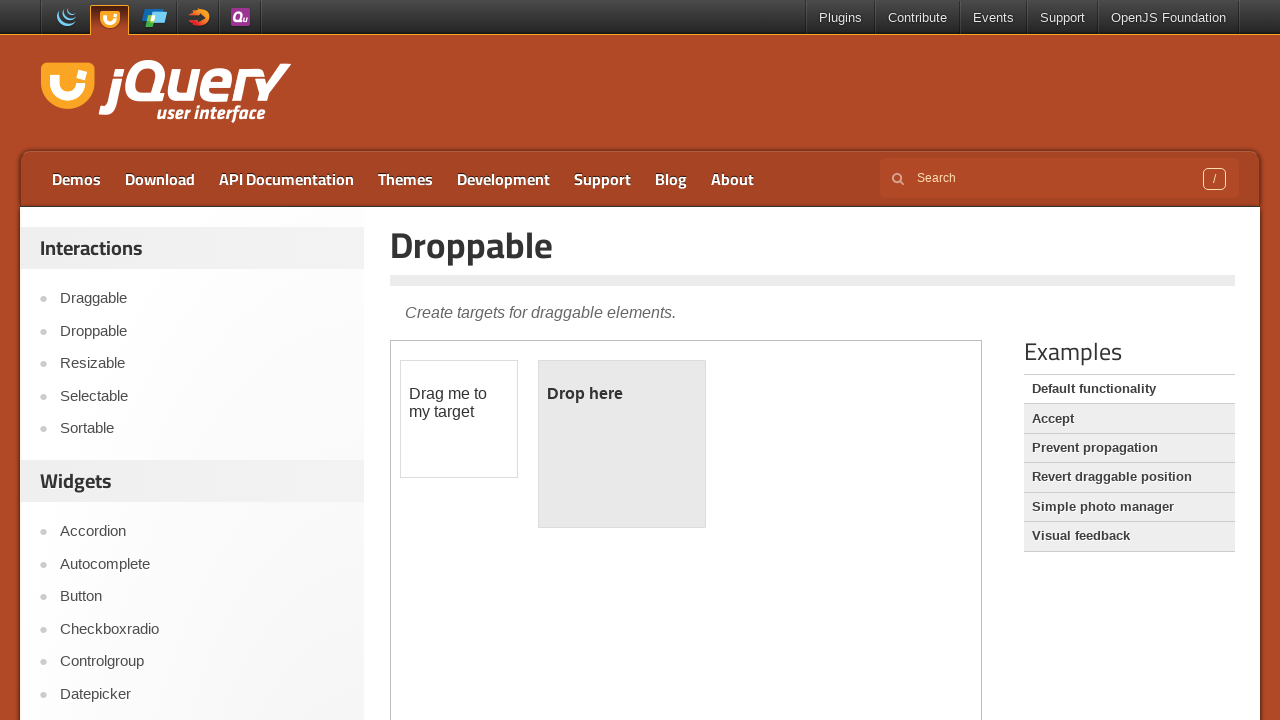

Moved mouse 400 pixels right and 10 pixels up to drag element to target position at (859, 409)
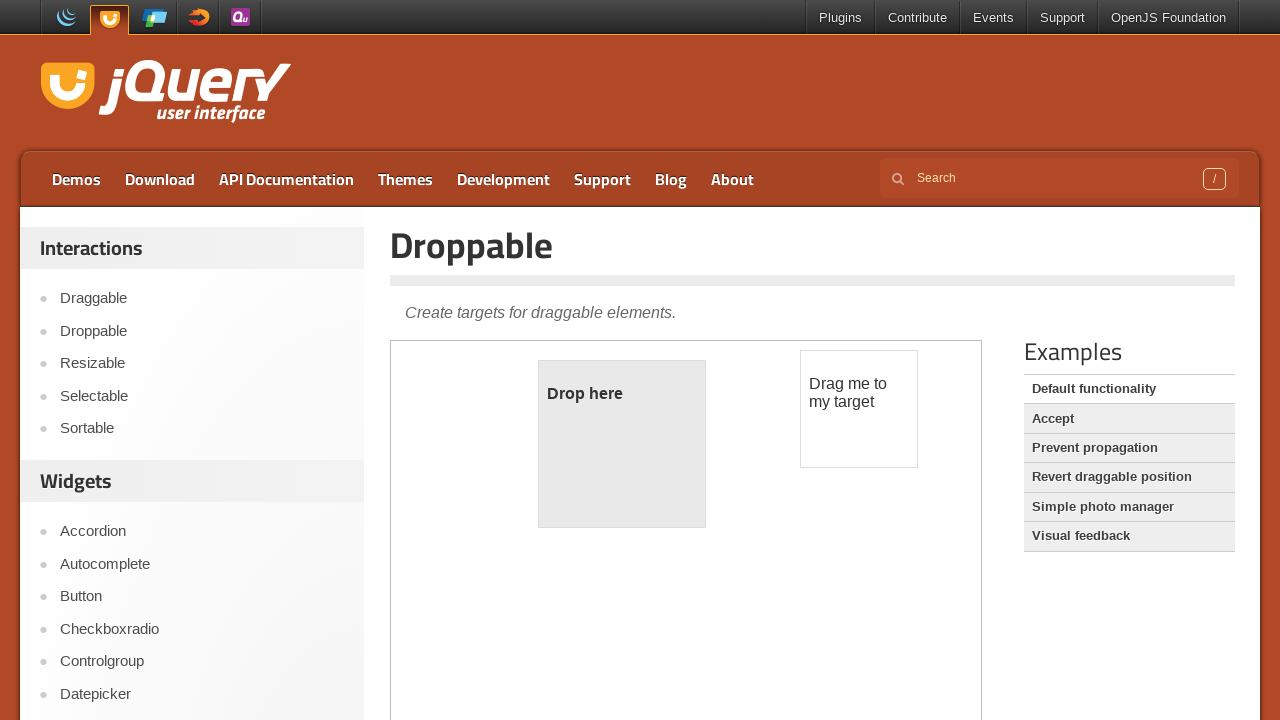

Released mouse button to complete drag and drop operation at (859, 409)
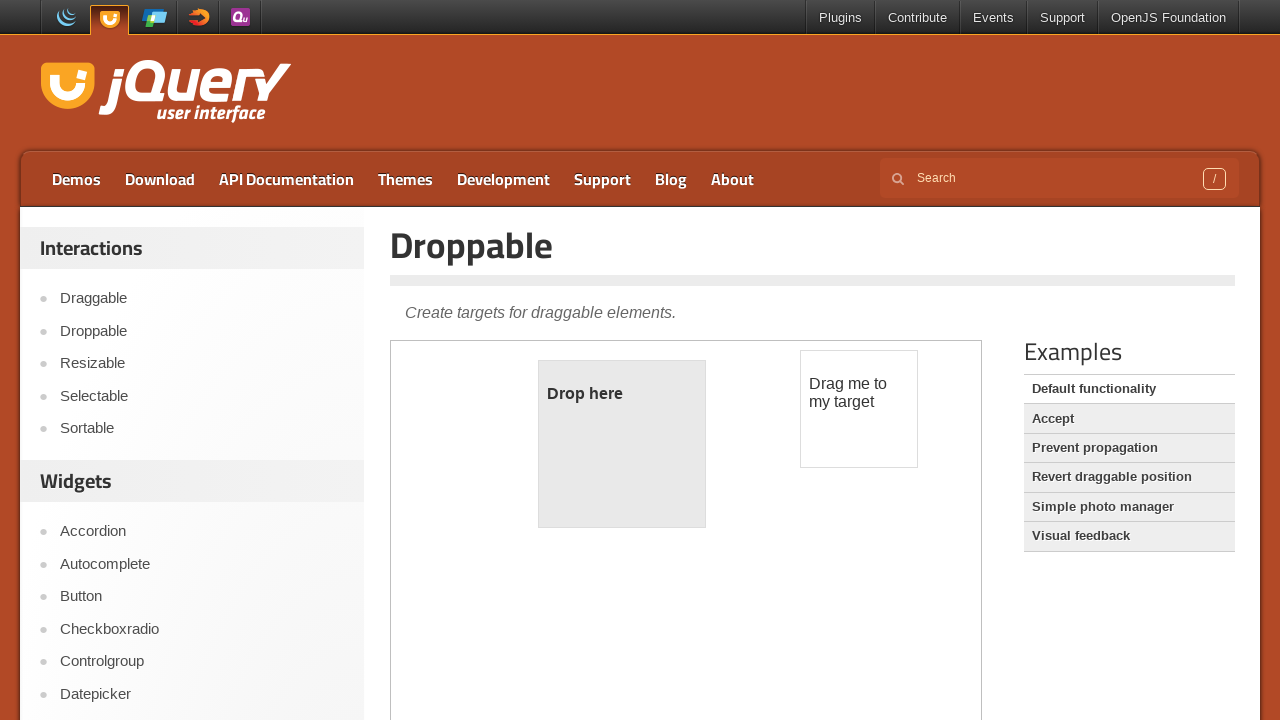

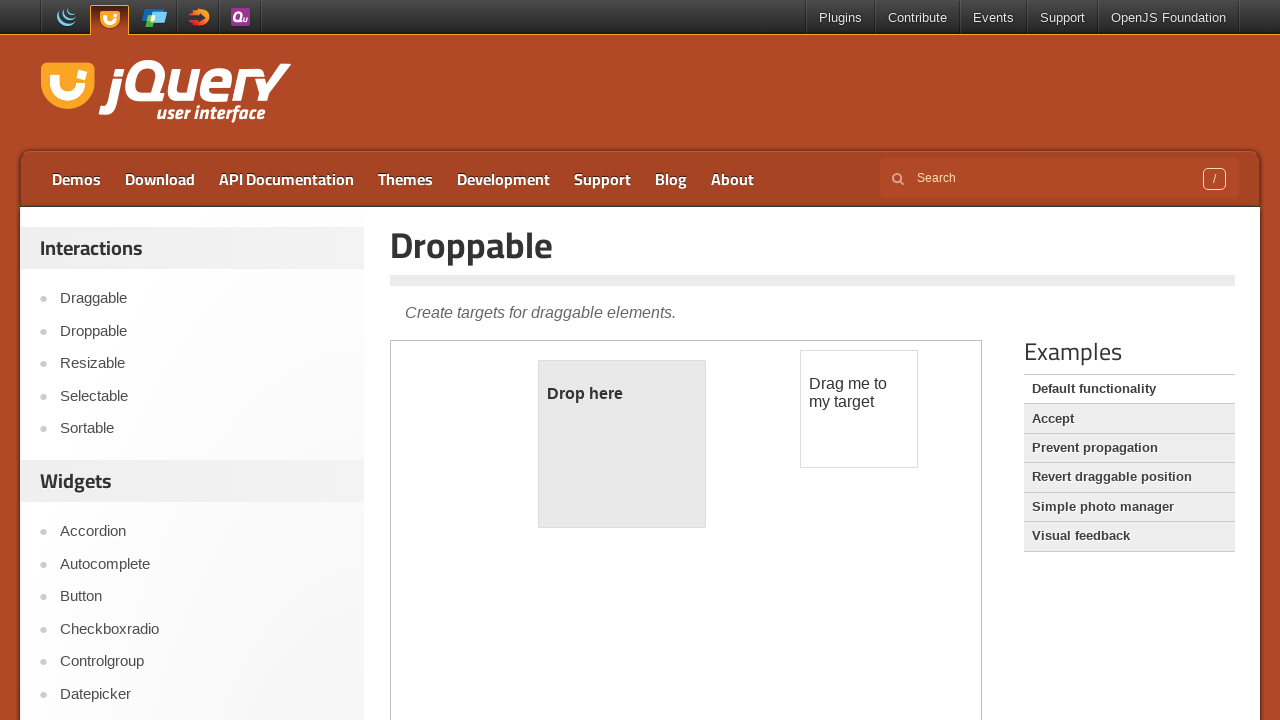